Tests dynamic loading functionality by clicking a start button and verifying that "Hello World!" text appears after loading

Starting URL: https://automationfc.github.io/dynamic-loading/

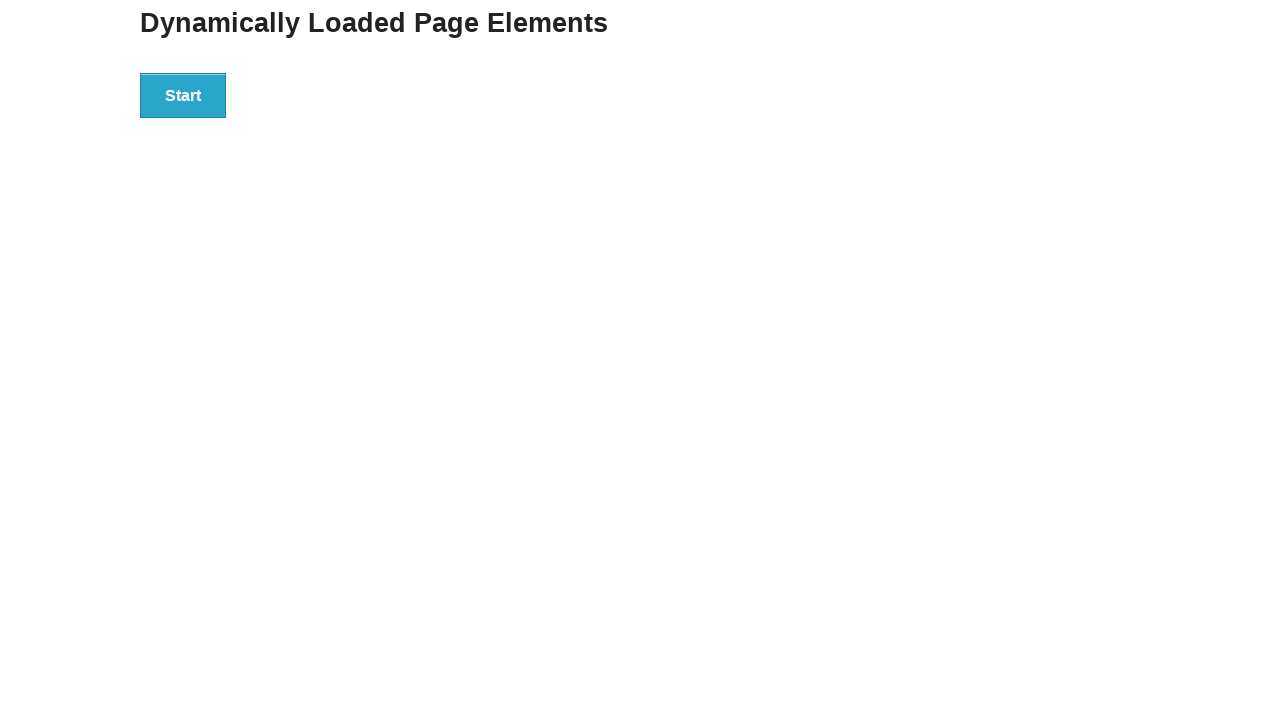

Clicked start button to trigger dynamic loading at (183, 95) on div#start>button
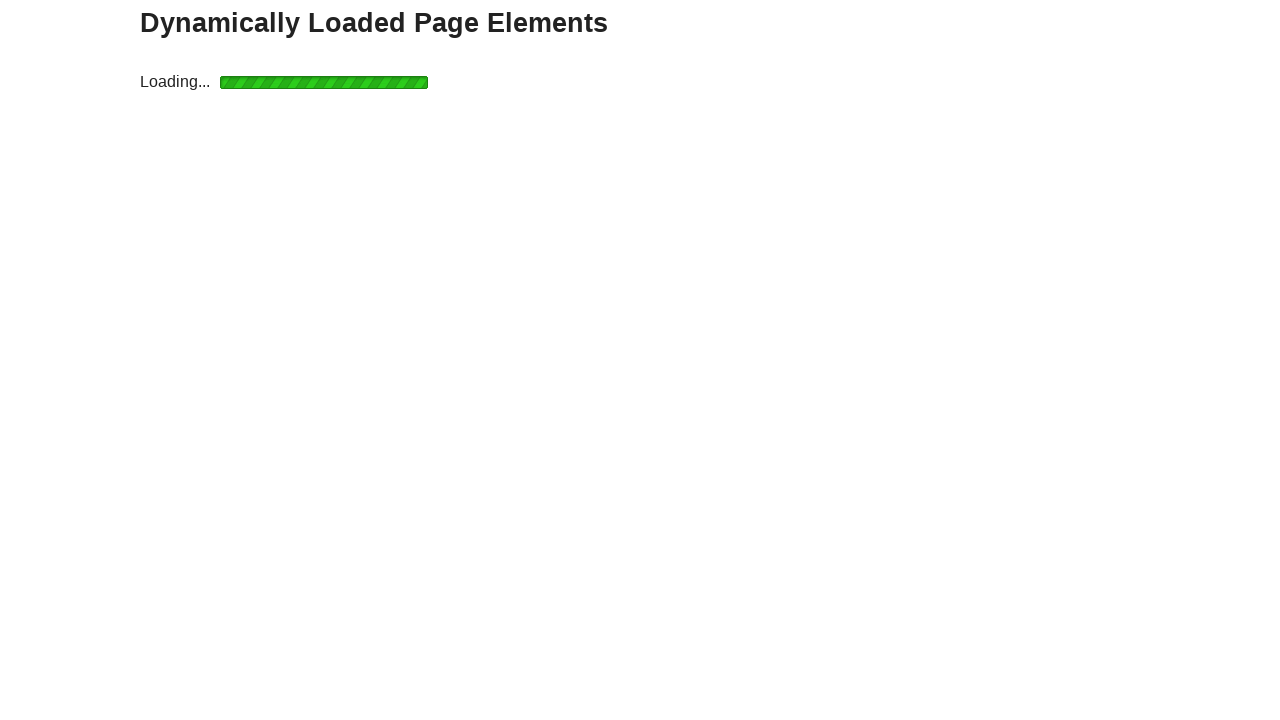

Waited 3 seconds for dynamic content to load
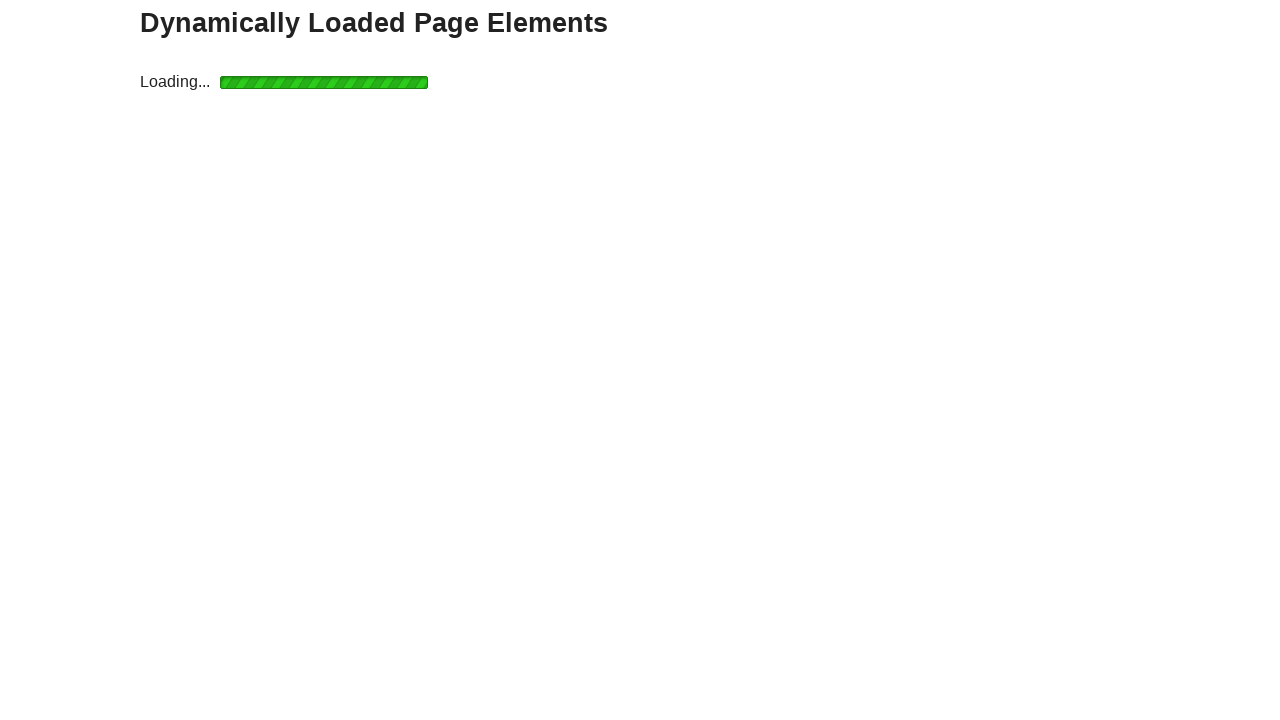

Verified 'Hello World!' text appeared after loading
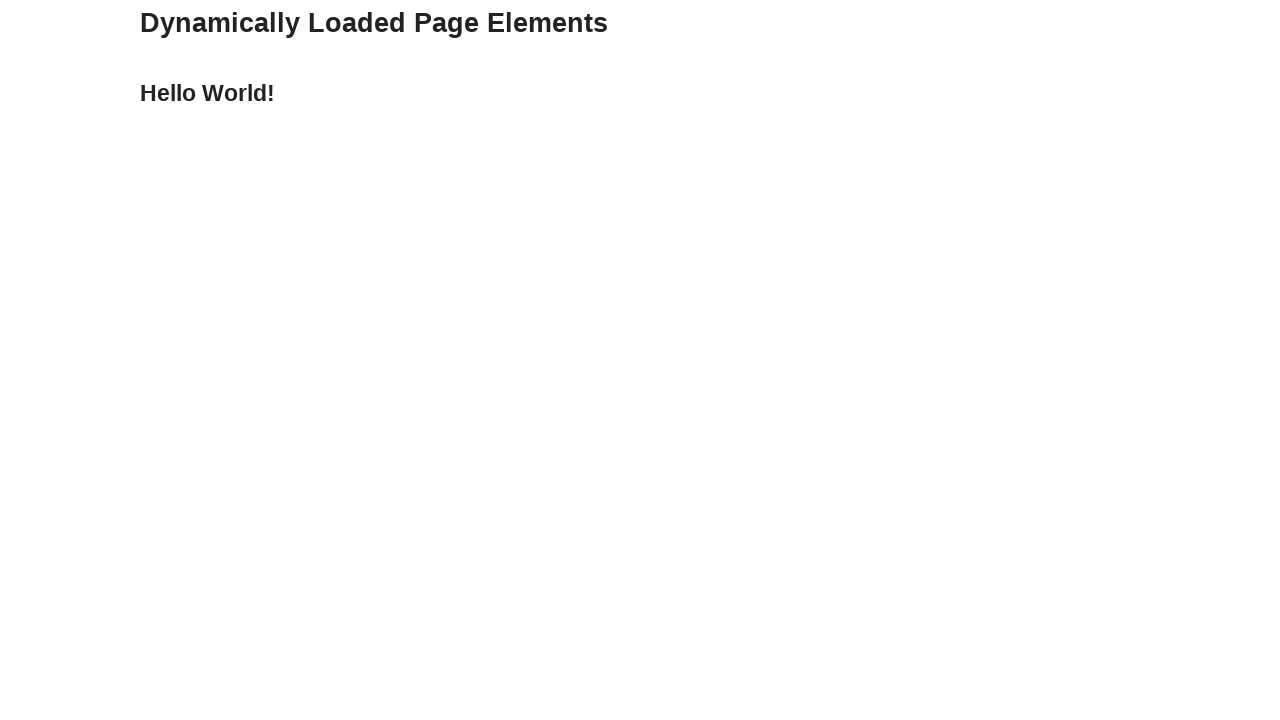

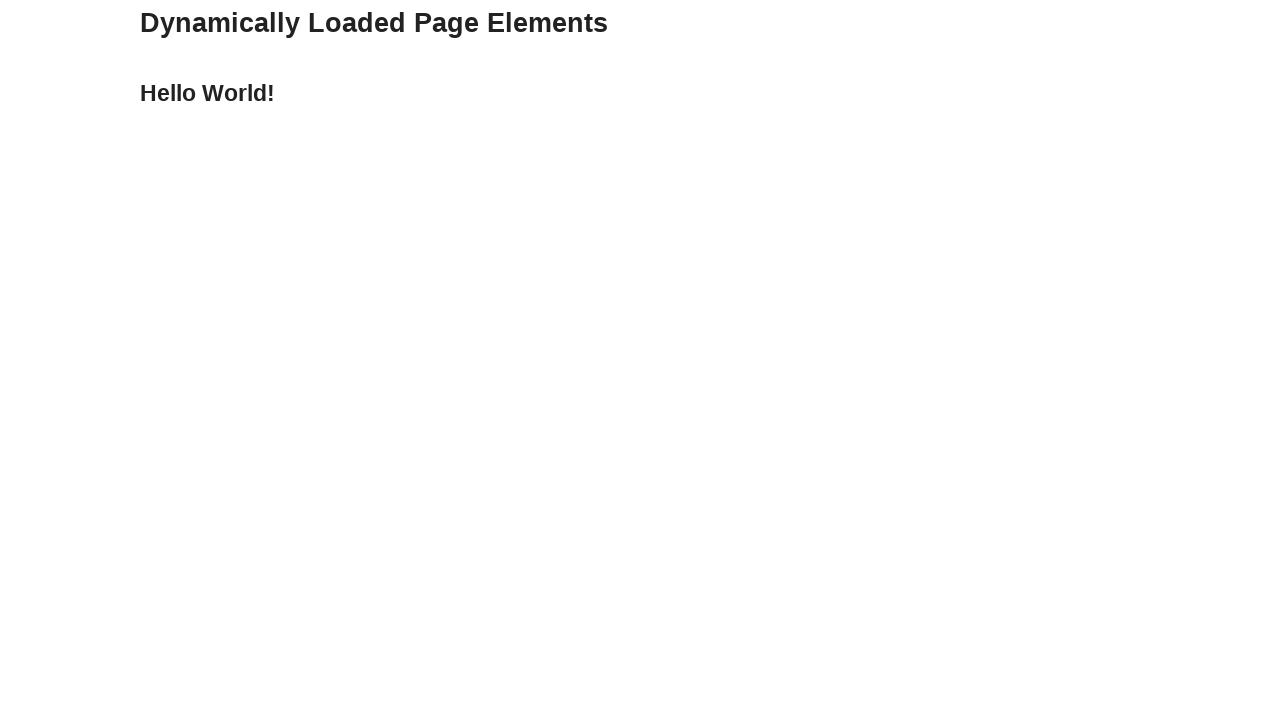